Fills out a student registration form including personal details like name, email, gender, phone number, and date of birth

Starting URL: https://demoqa.com/automation-practice-form

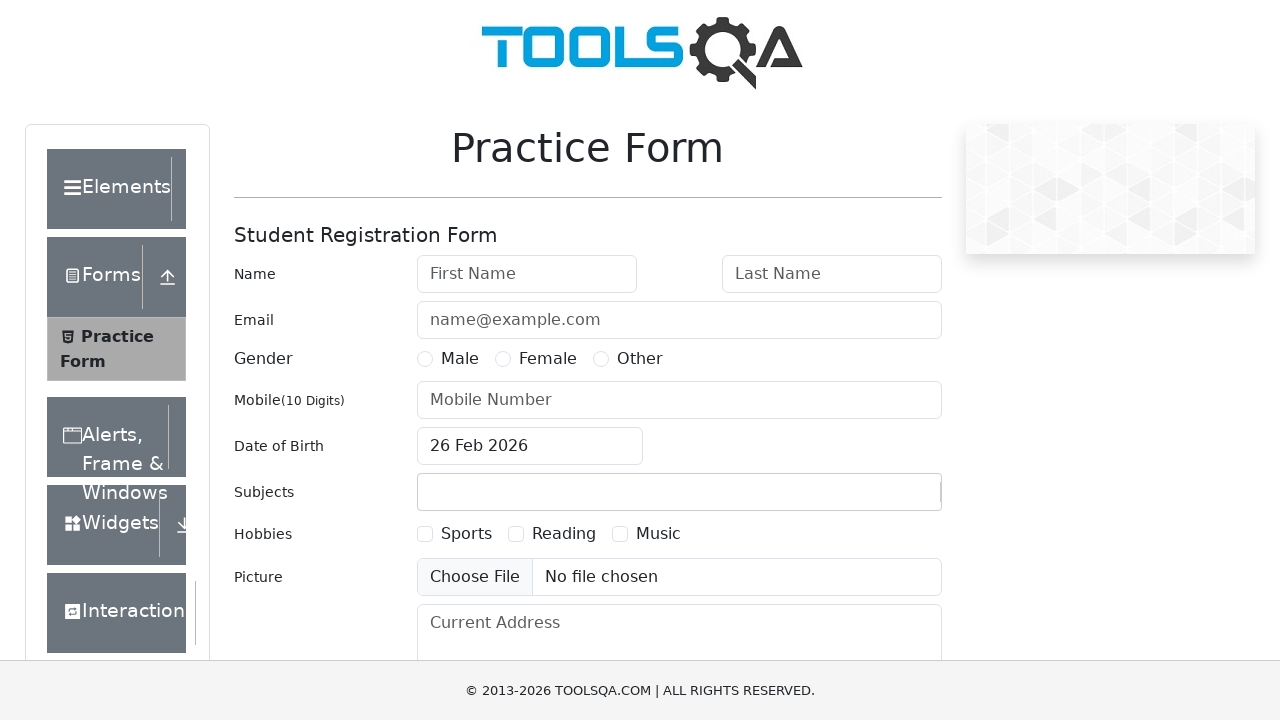

Filled first name field with 'Anusha' on #firstName
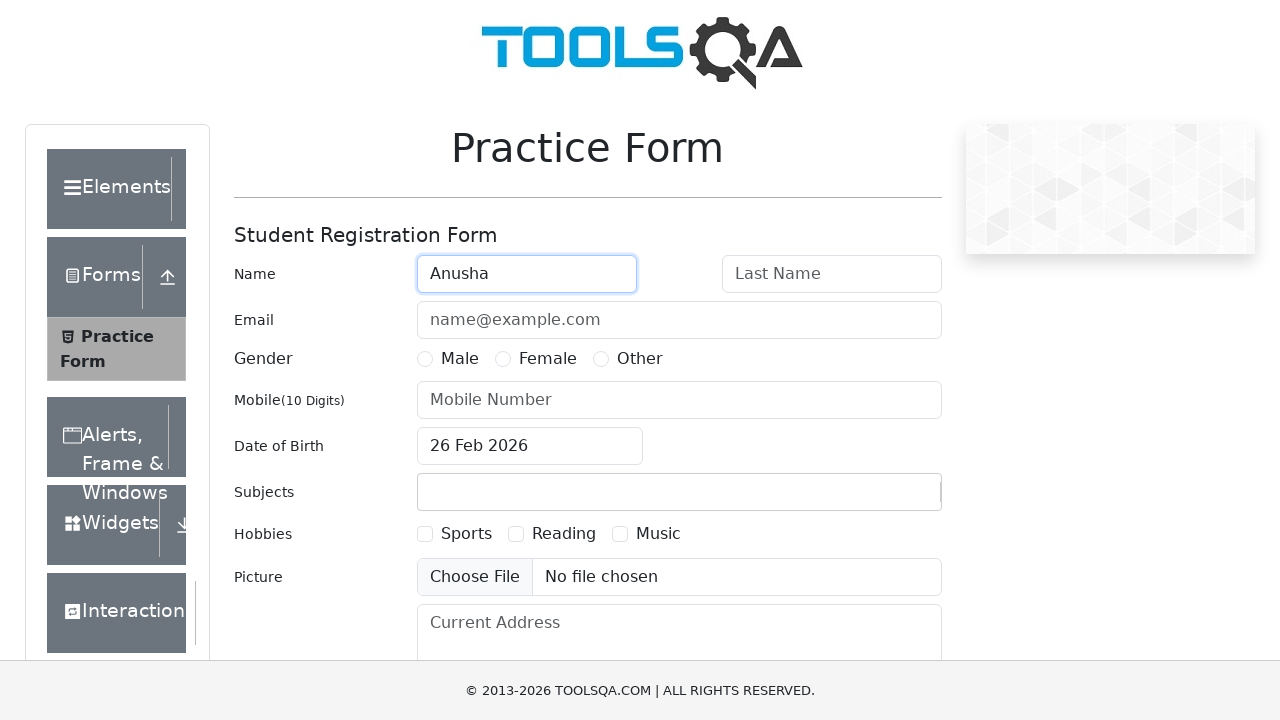

Filled last name field with 'kumari' on #lastName
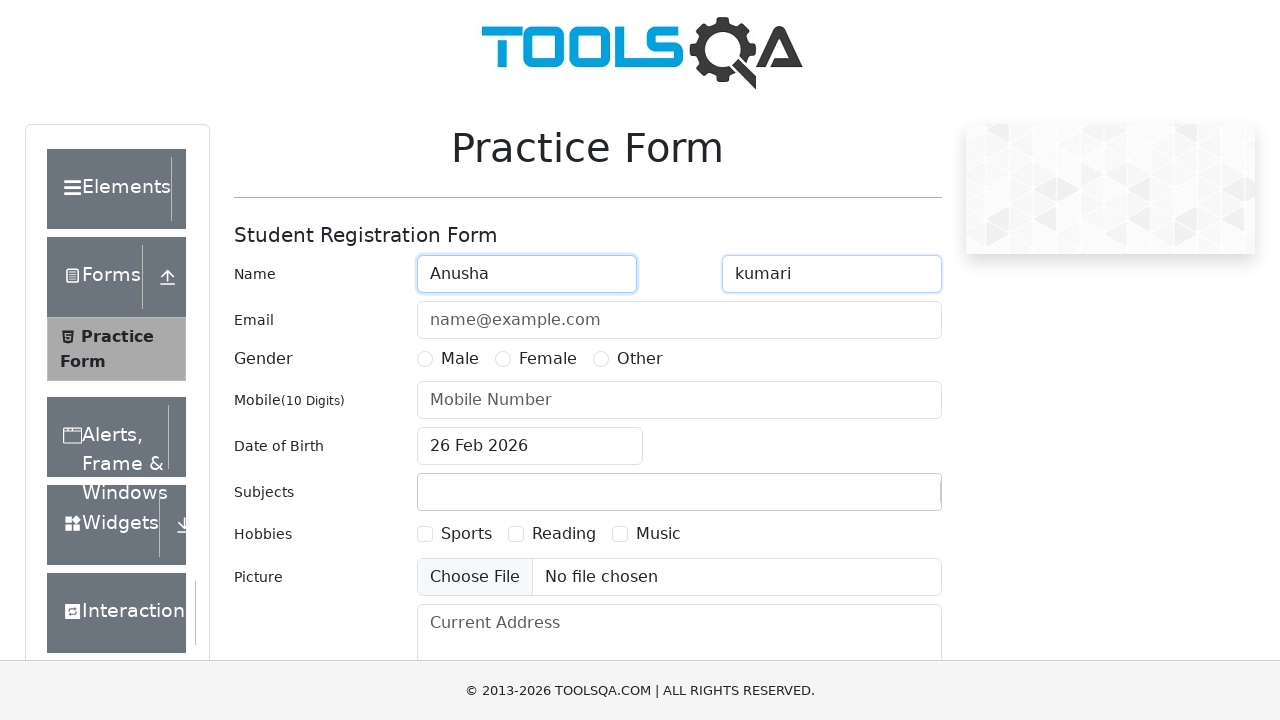

Filled email field with 'anuvijaykumar10@gmail.com' on #userEmail
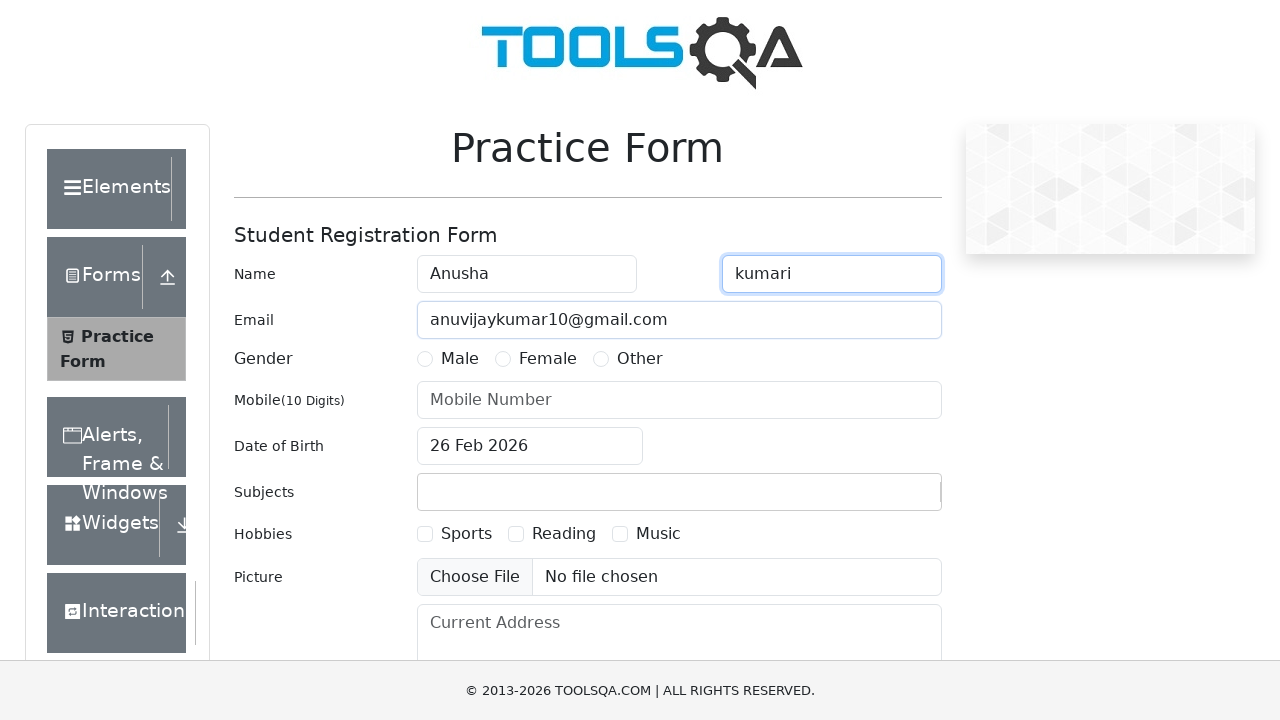

Selected 'Male' gender option at (460, 359) on label:has-text('Male')
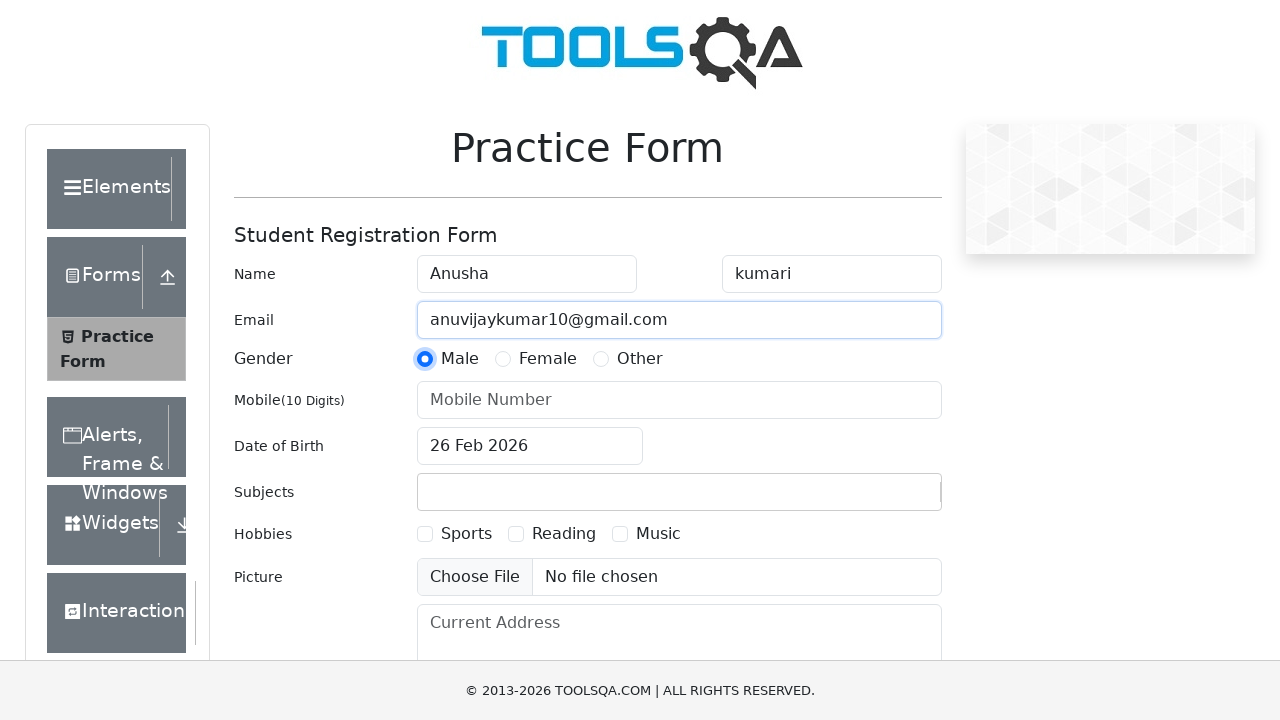

Filled phone number field with '8787878787' on #userNumber
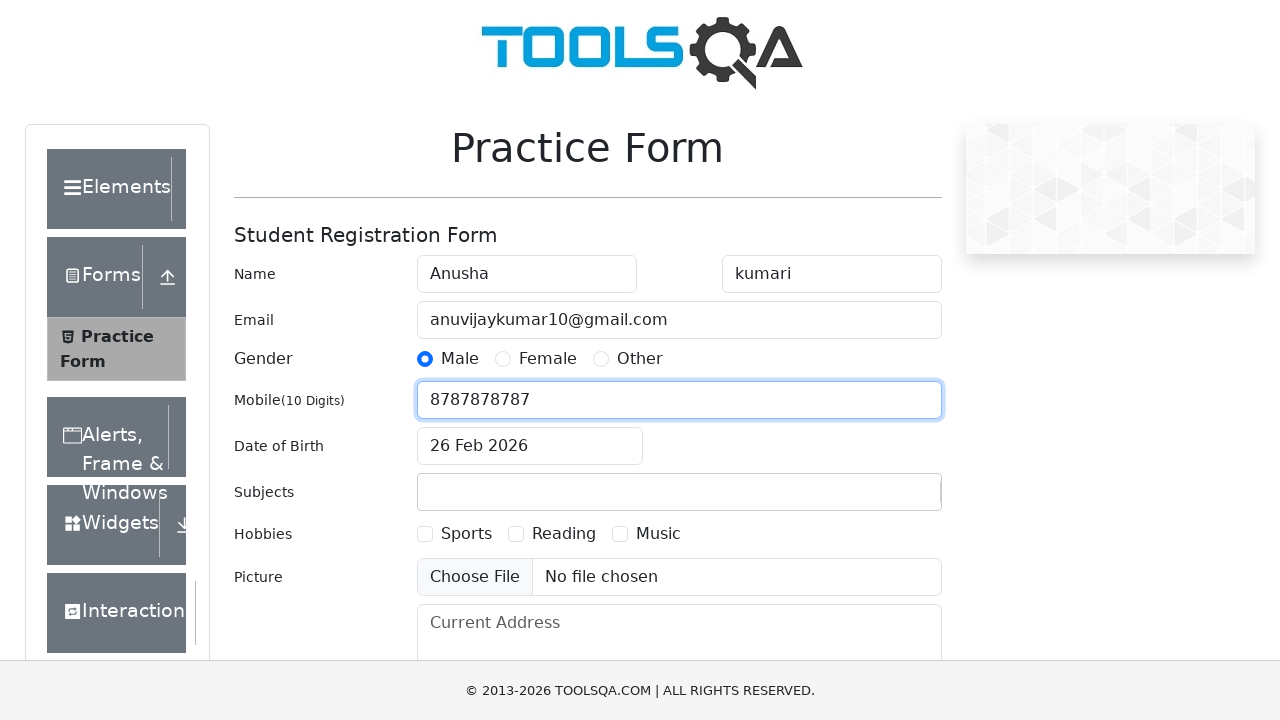

Clicked date of birth field to open date picker at (530, 446) on #dateOfBirthInput
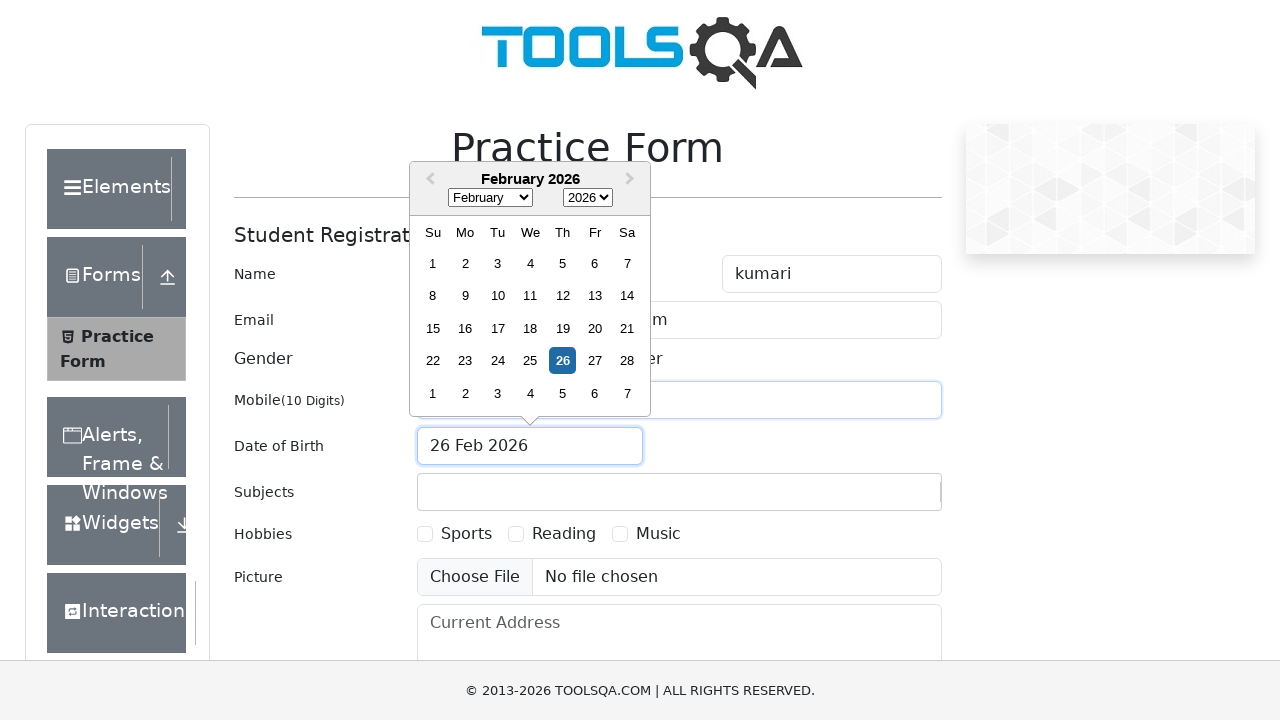

Clicked previous month button in date picker at (428, 180) on button:has-text('Previous Month')
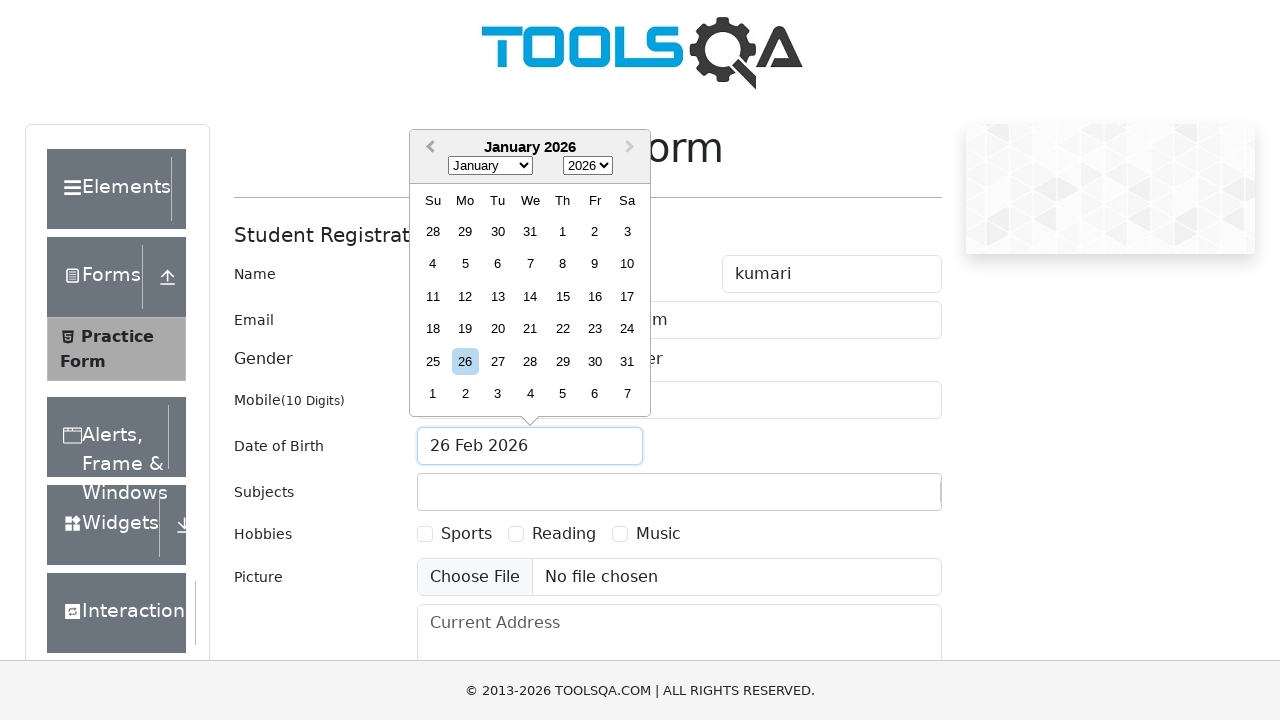

Clicked previous month button in date picker at (428, 148) on button:has-text('Previous Month')
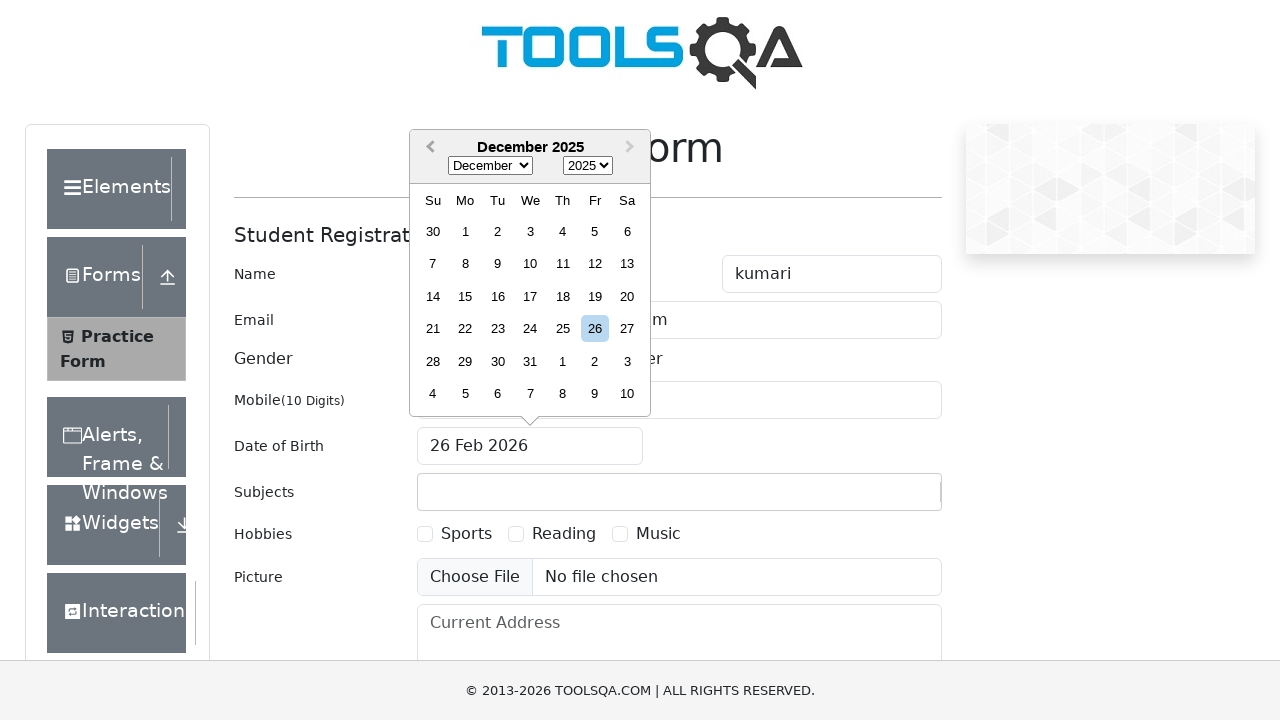

Clicked previous month button in date picker at (428, 148) on button:has-text('Previous Month')
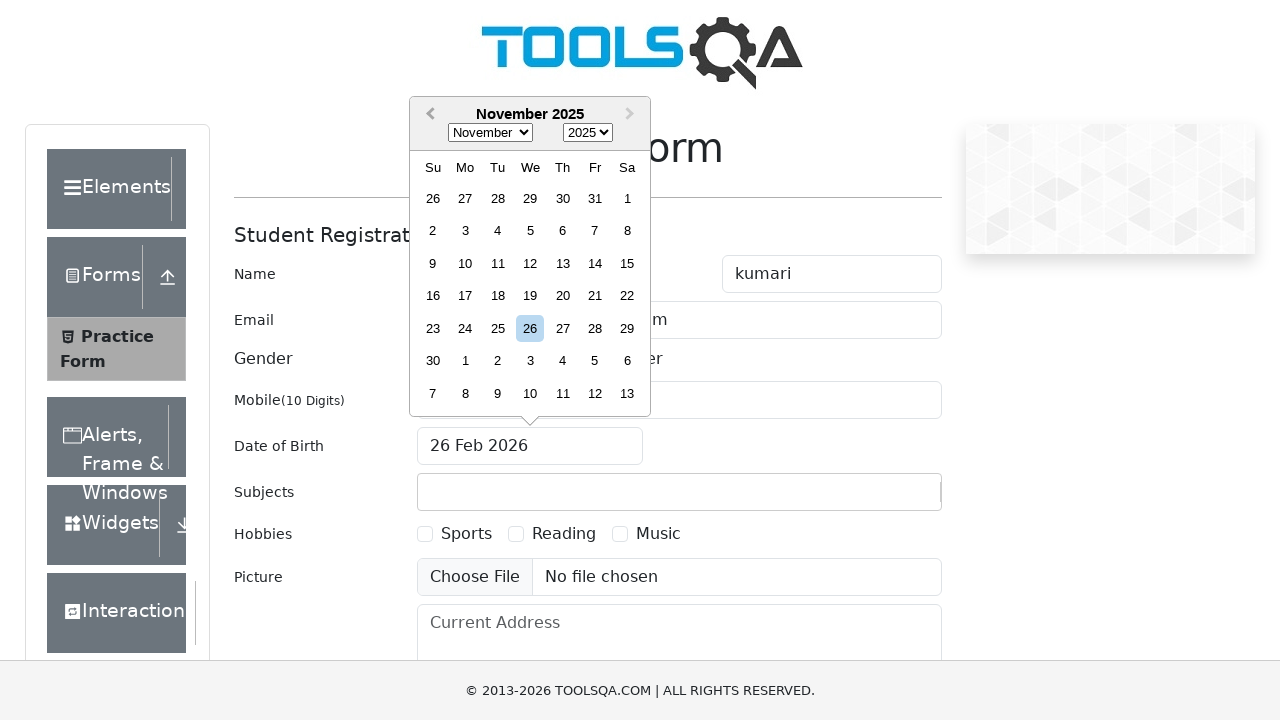

Selected a date from the calendar in December 2020 at (433, 231) on div.react-datepicker__week div.react-datepicker__day:not(.react-datepicker__day-
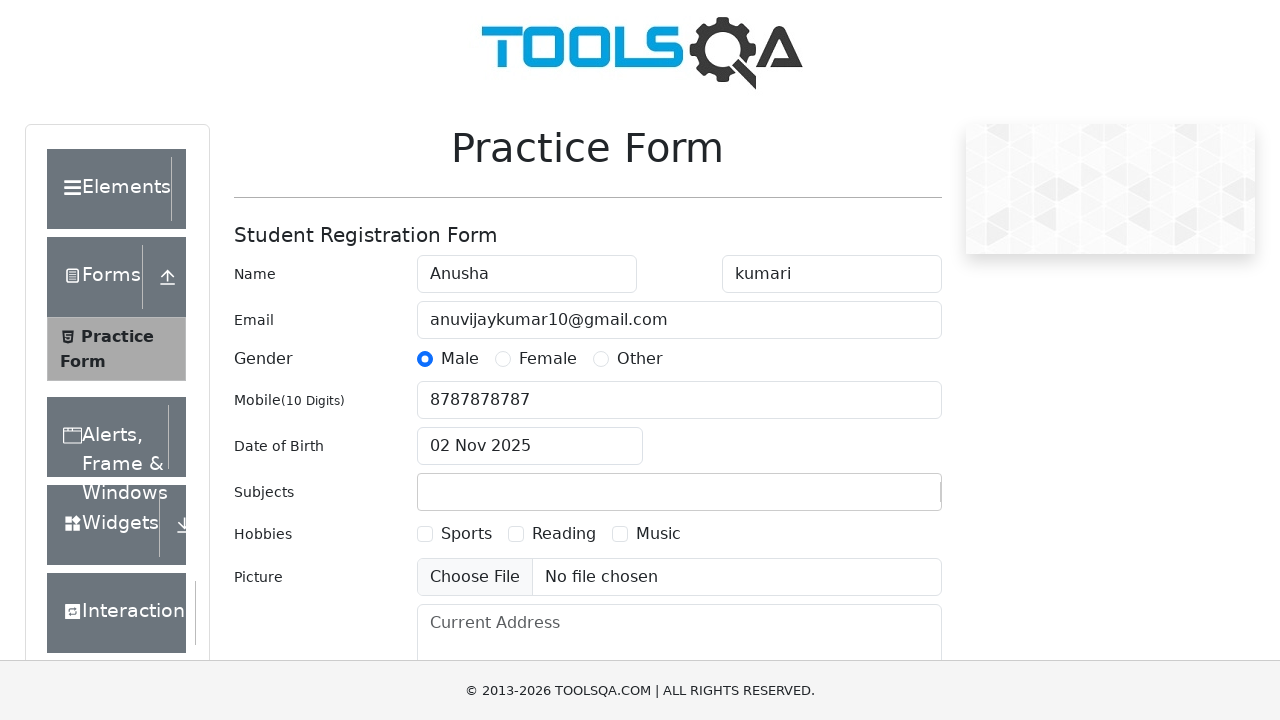

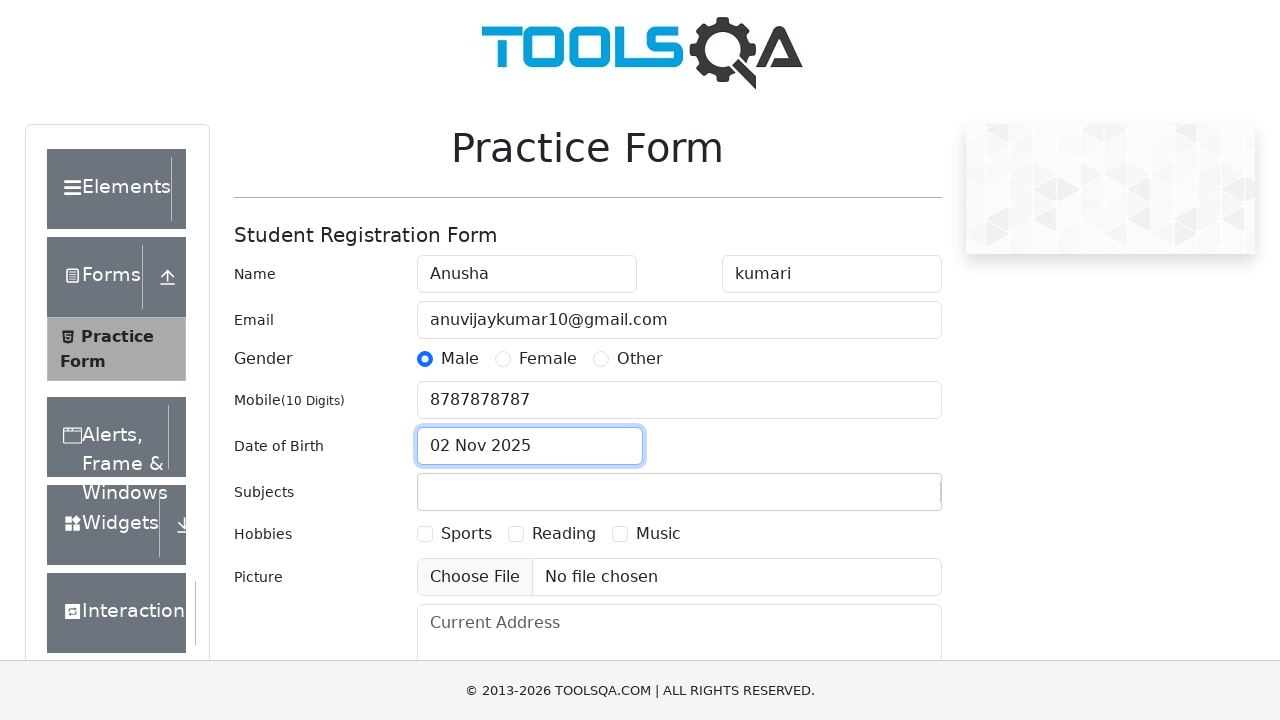